Tests the confirm alert button functionality on the DemoQA alerts page by clicking the confirm button element.

Starting URL: https://demoqa.com/alerts

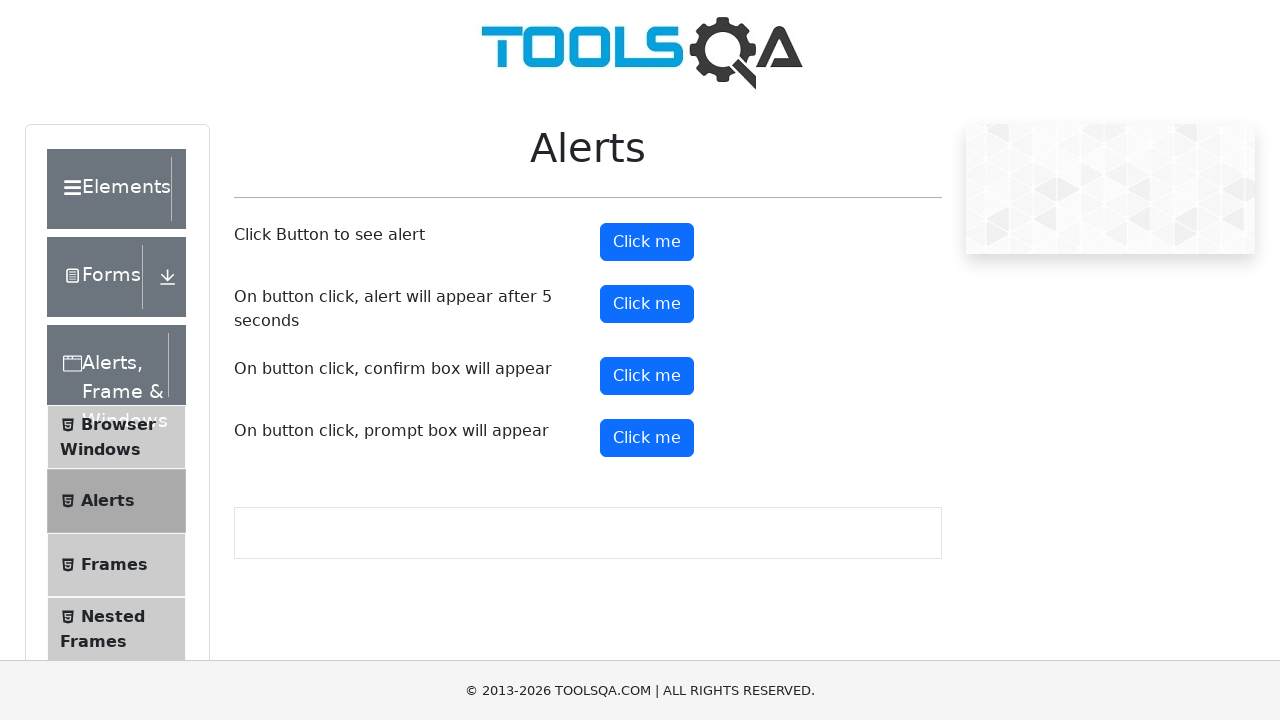

Navigated to DemoQA alerts page
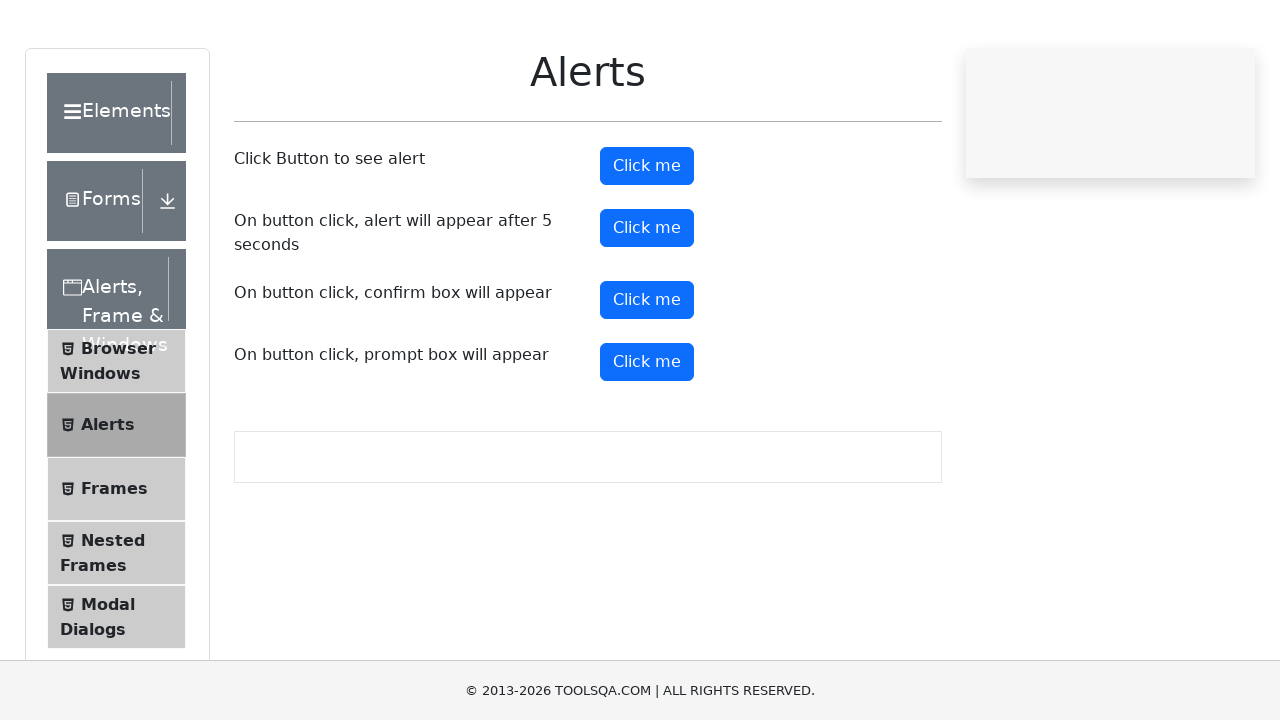

Clicked the confirm button element at (647, 376) on #confirmButton
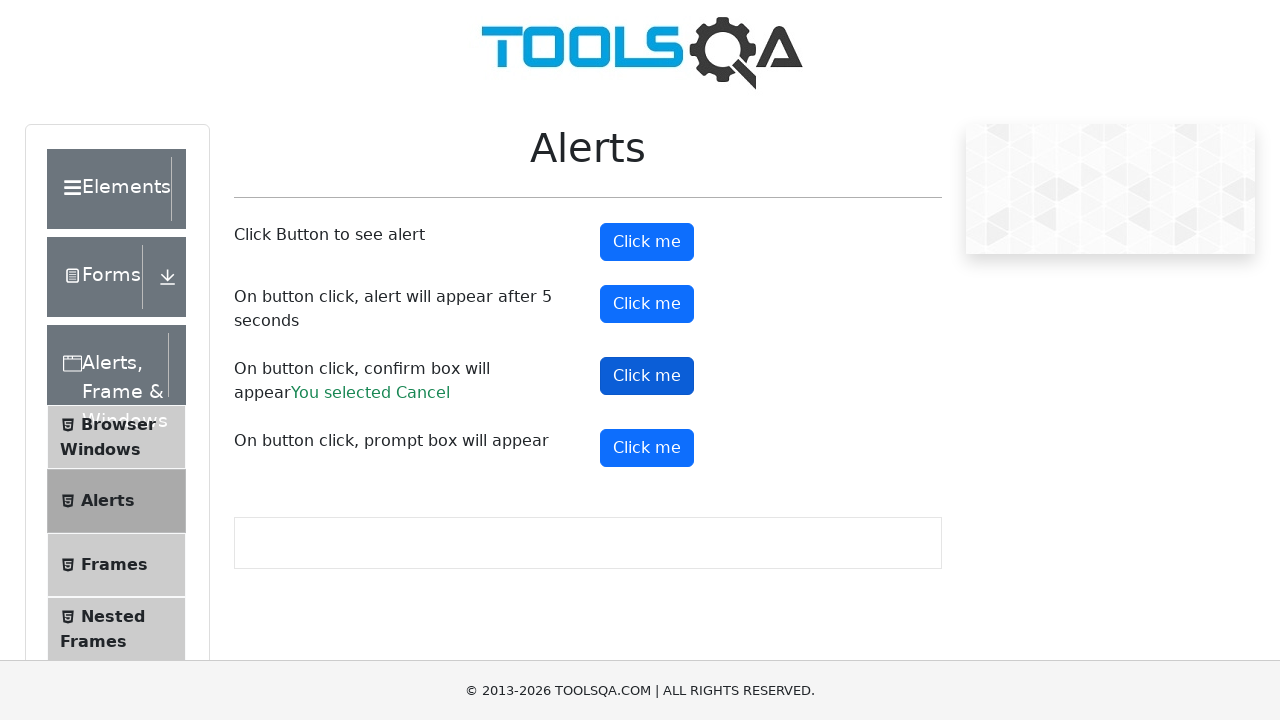

Accepted the confirm alert dialog
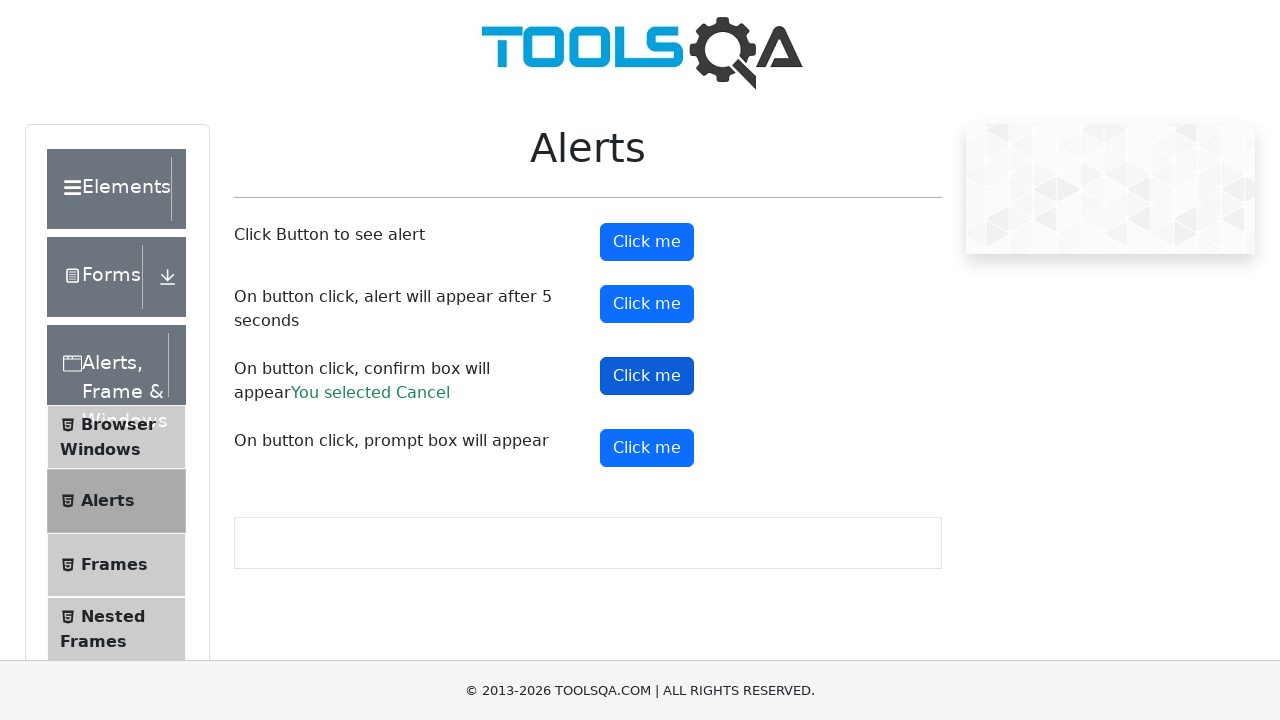

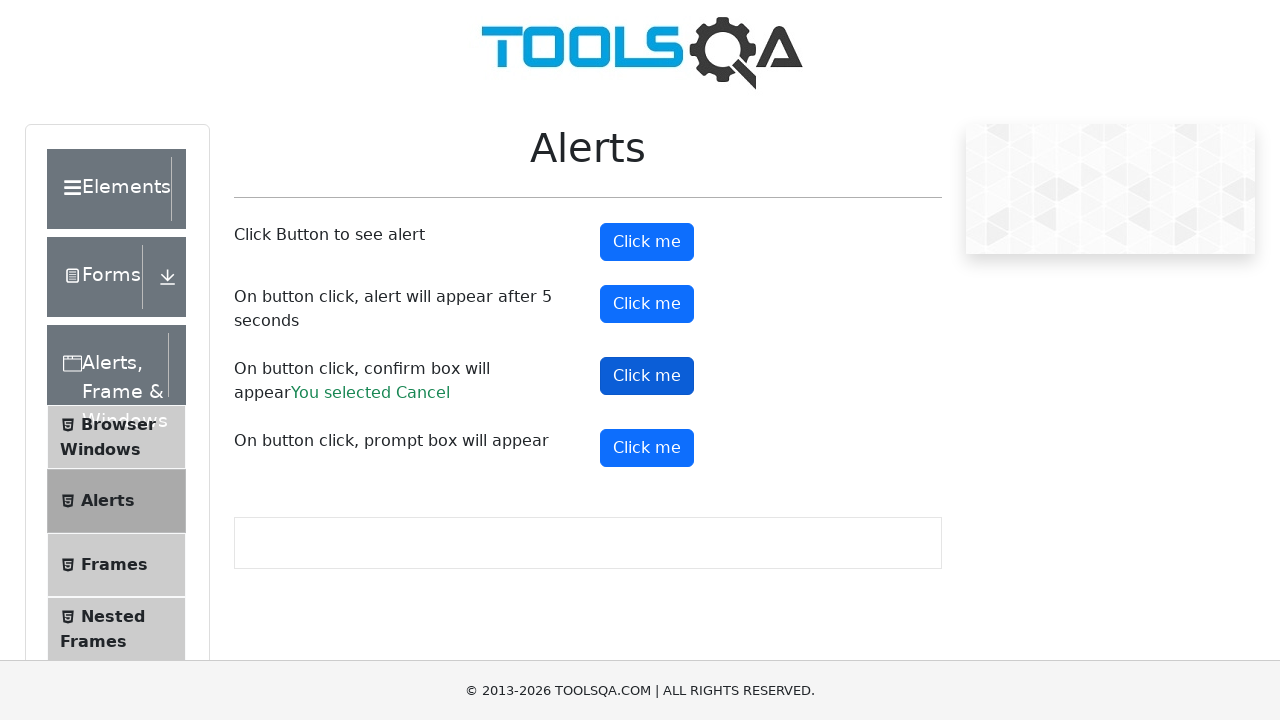